Tests the free trial signup form by filling in the first name field on the actiTime registration page

Starting URL: https://www.actitime.com/free-online-trial

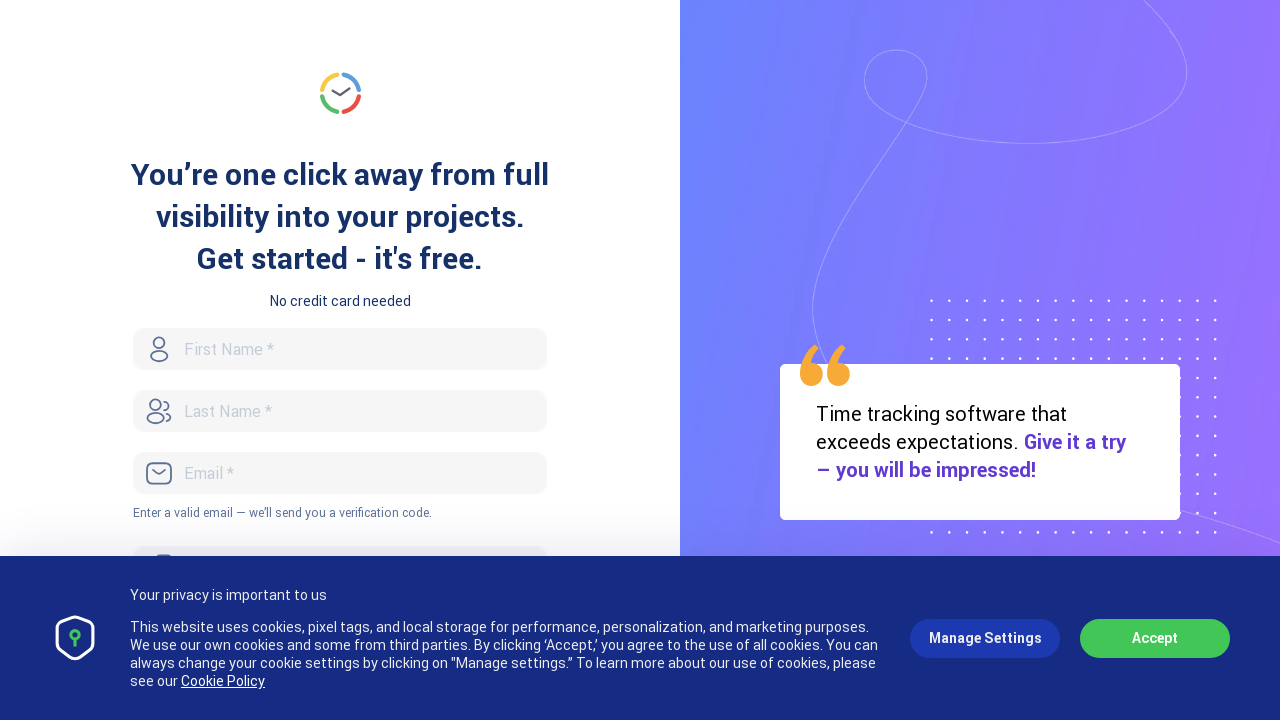

First name field is present on the actiTime registration page
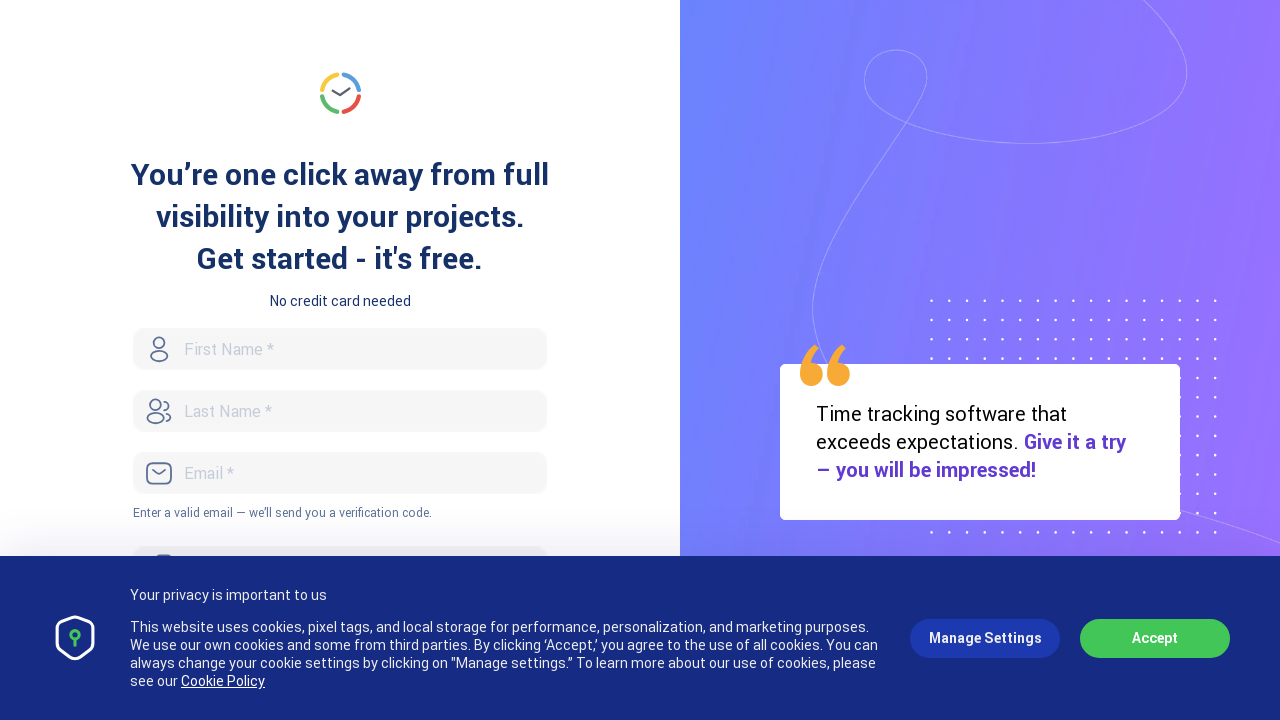

Filled first name field with 'Tweety' on #FirstName
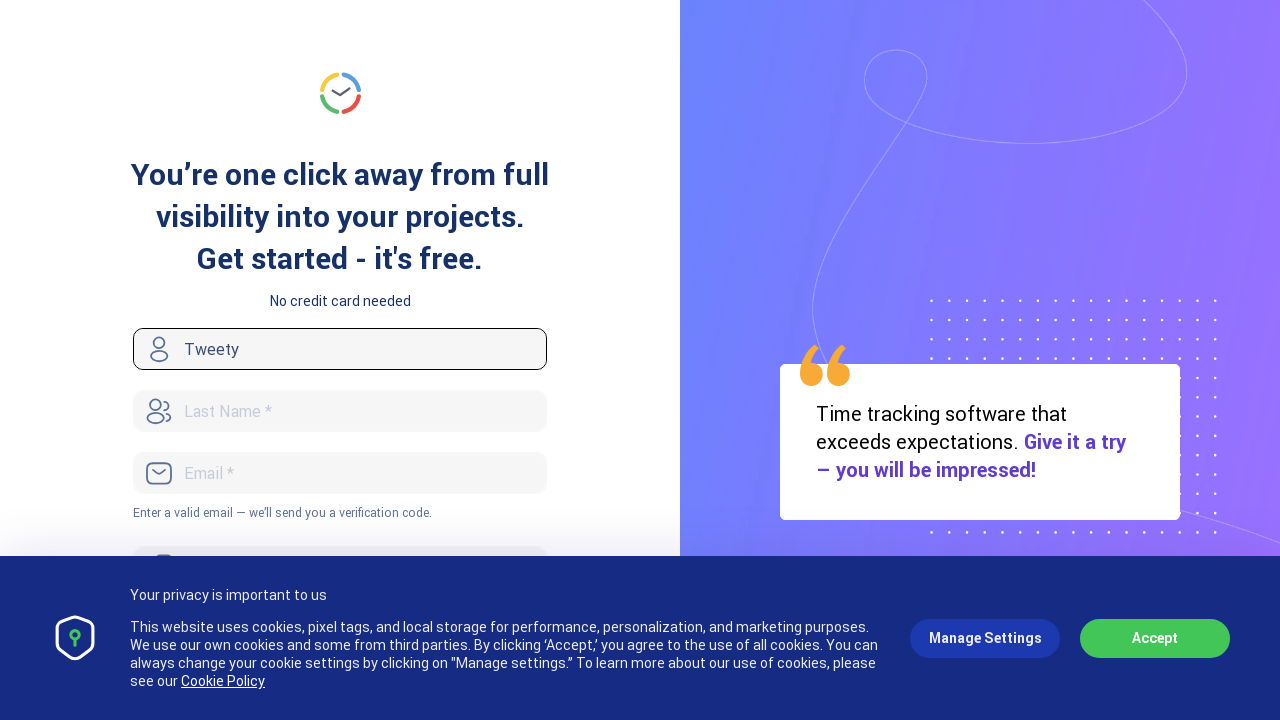

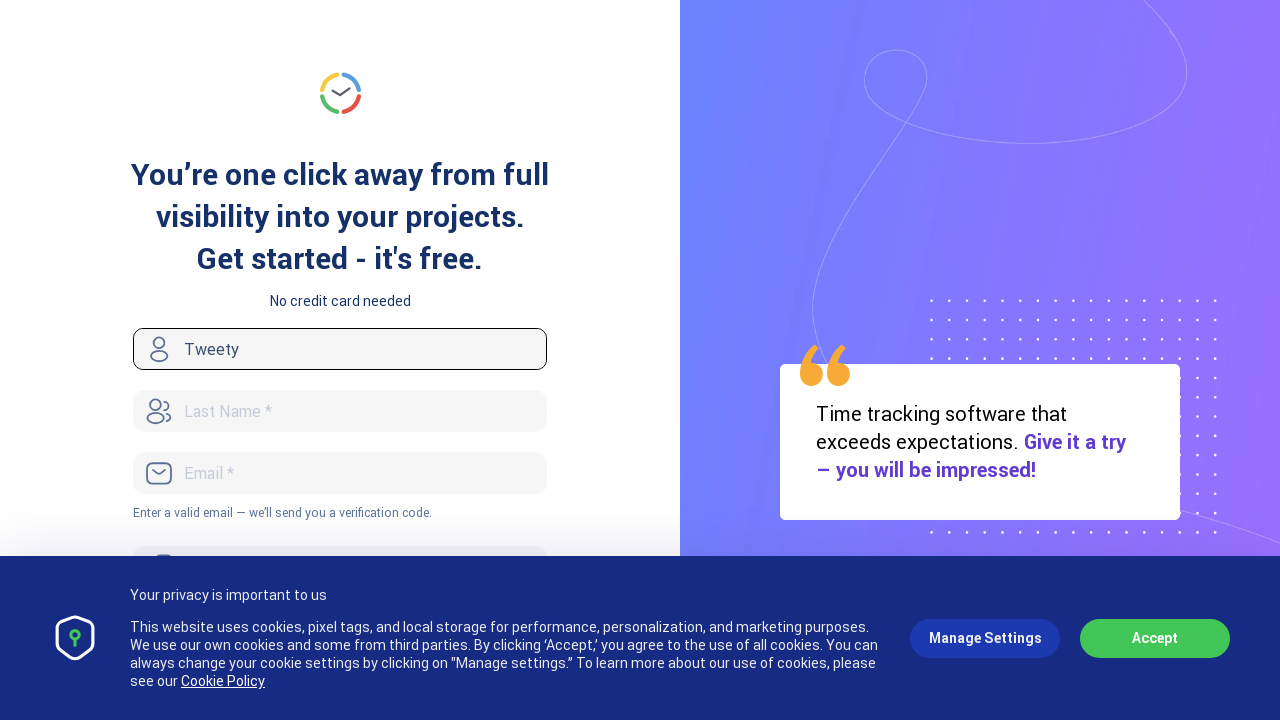